Tests iframe handling on a demo site by counting iframes on the page, switching to a single frame to enter text, then navigating to nested iframes and entering text in a child frame.

Starting URL: http://demo.automationtesting.in/Frames.html

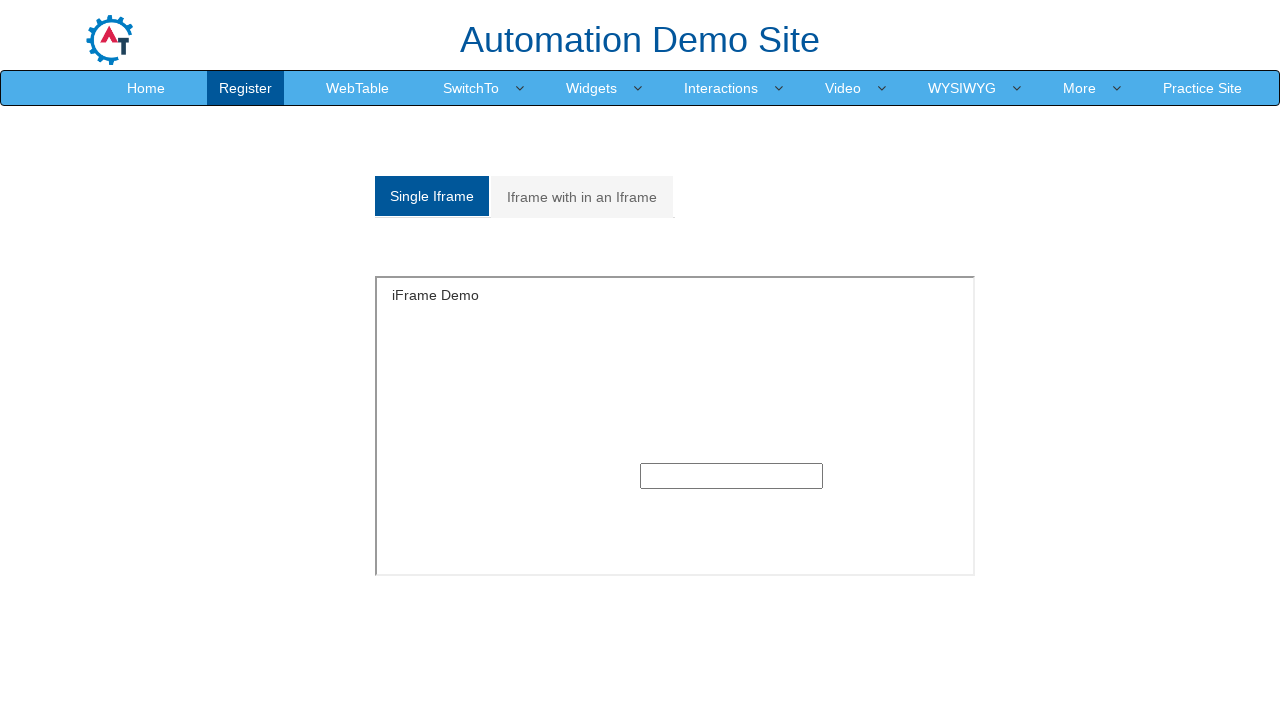

Waited 2 seconds for page to load
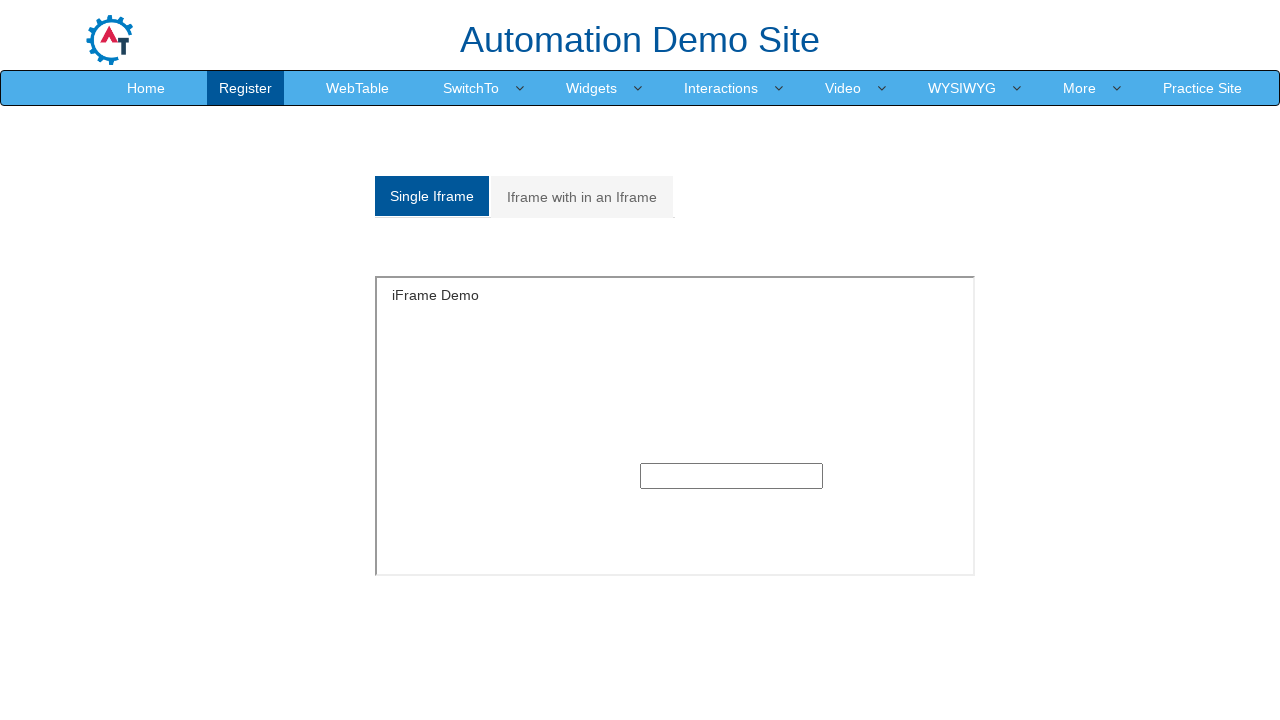

Counted iframes on page: 9 found
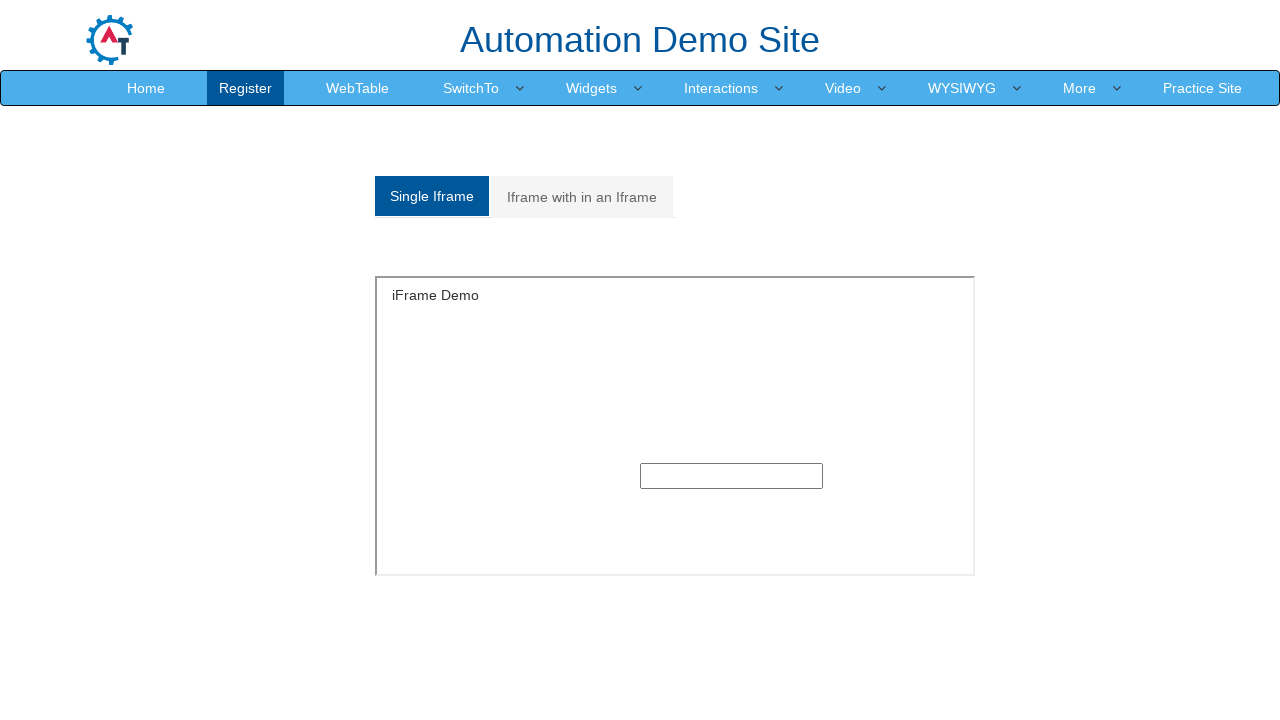

Located single frame with id 'singleframe'
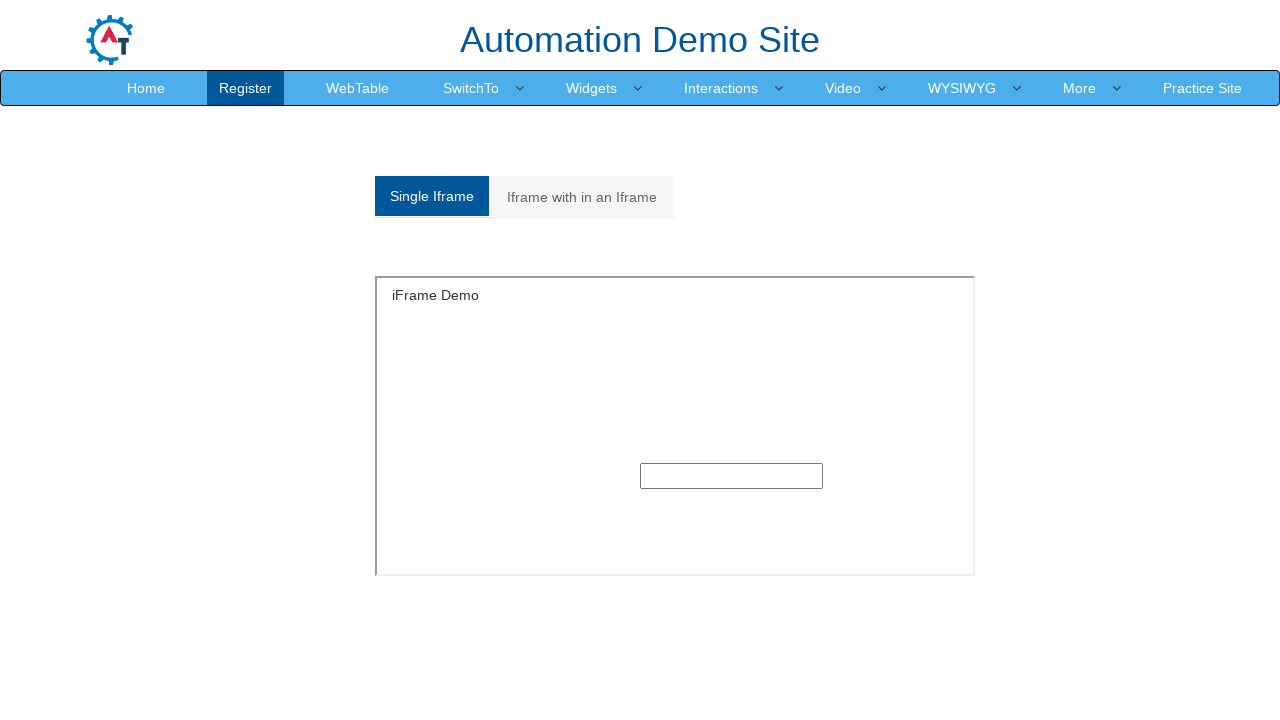

Filled text input in single frame with 'test input text' on #singleframe >> internal:control=enter-frame >> input[type='text']
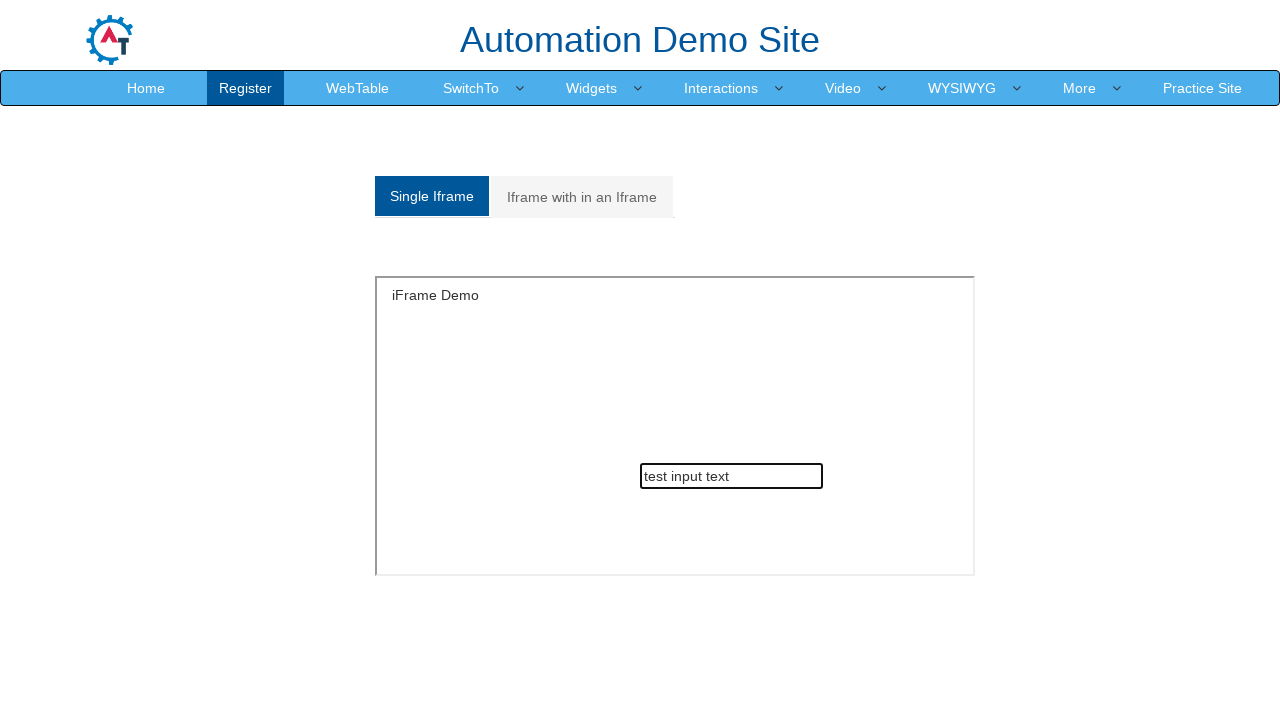

Clicked on 'Iframe with in an Iframe' tab at (582, 197) on xpath=//*[text()='Iframe with in an Iframe']
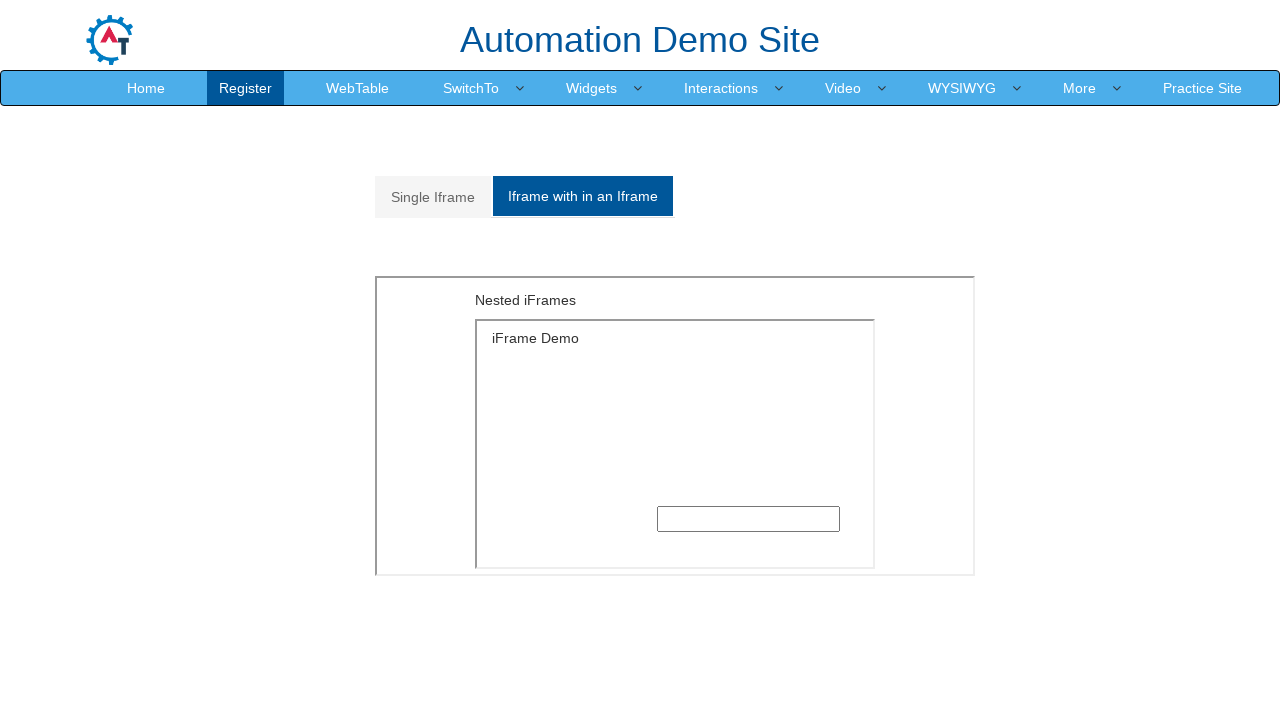

Located parent frame 'MultipleFrames.html'
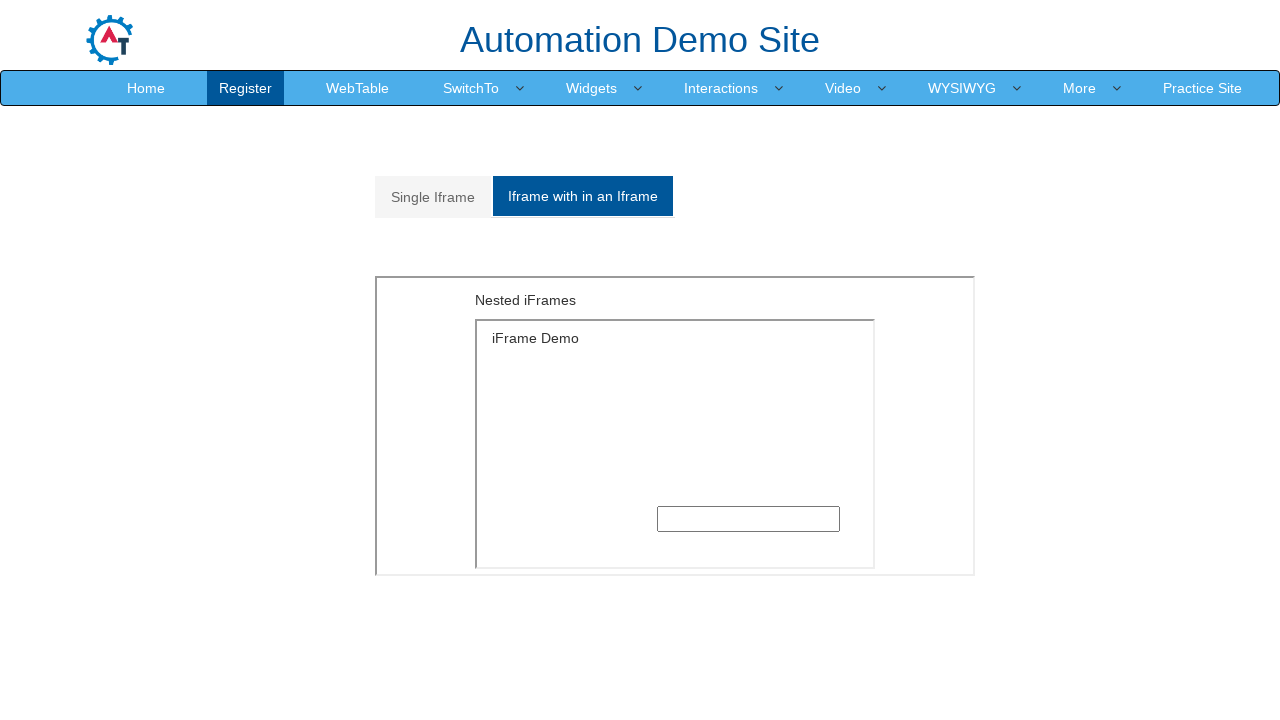

Located child frame 'SingleFrame.html' within parent frame
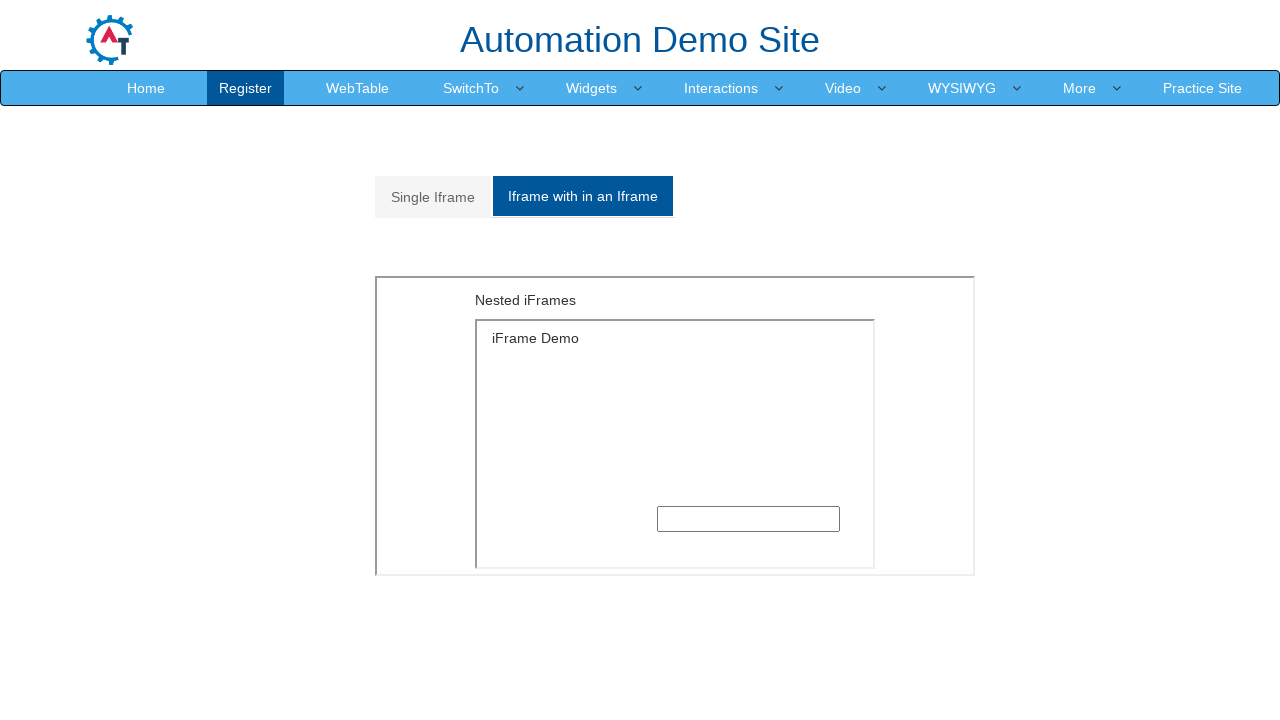

Filled text input in child frame with 'child frame accessed' on iframe[src='MultipleFrames.html'] >> internal:control=enter-frame >> iframe[src=
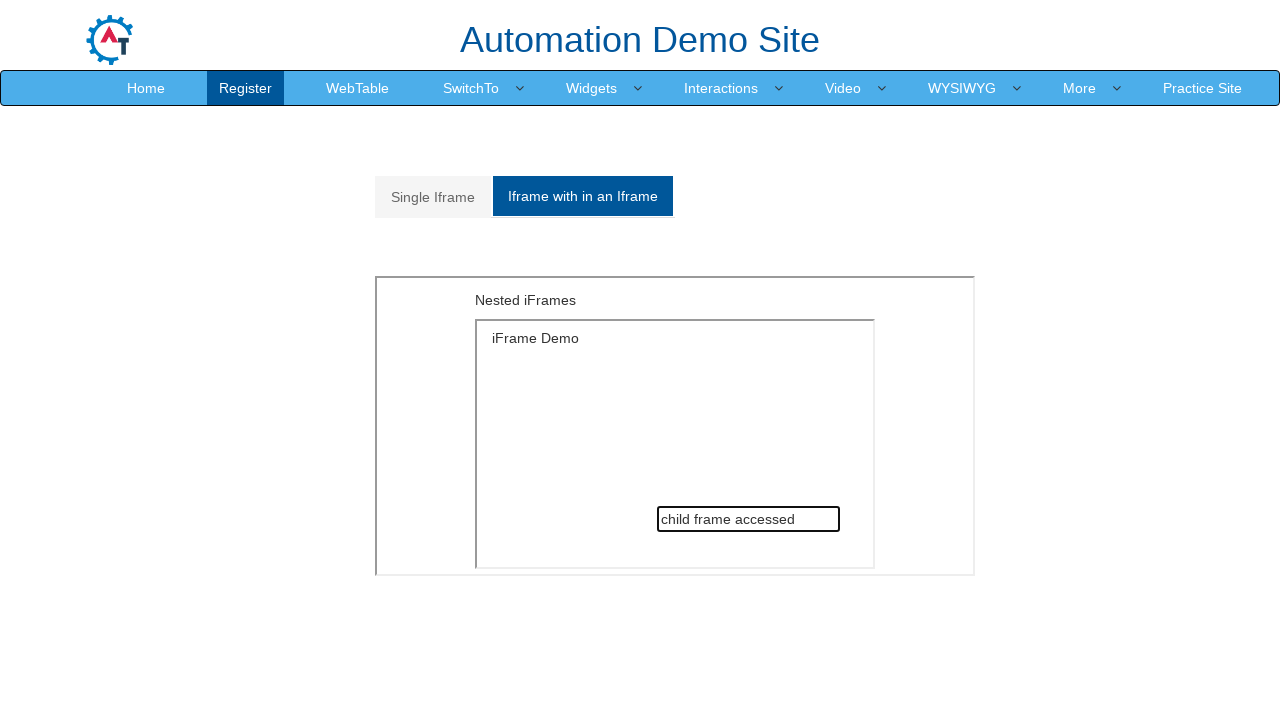

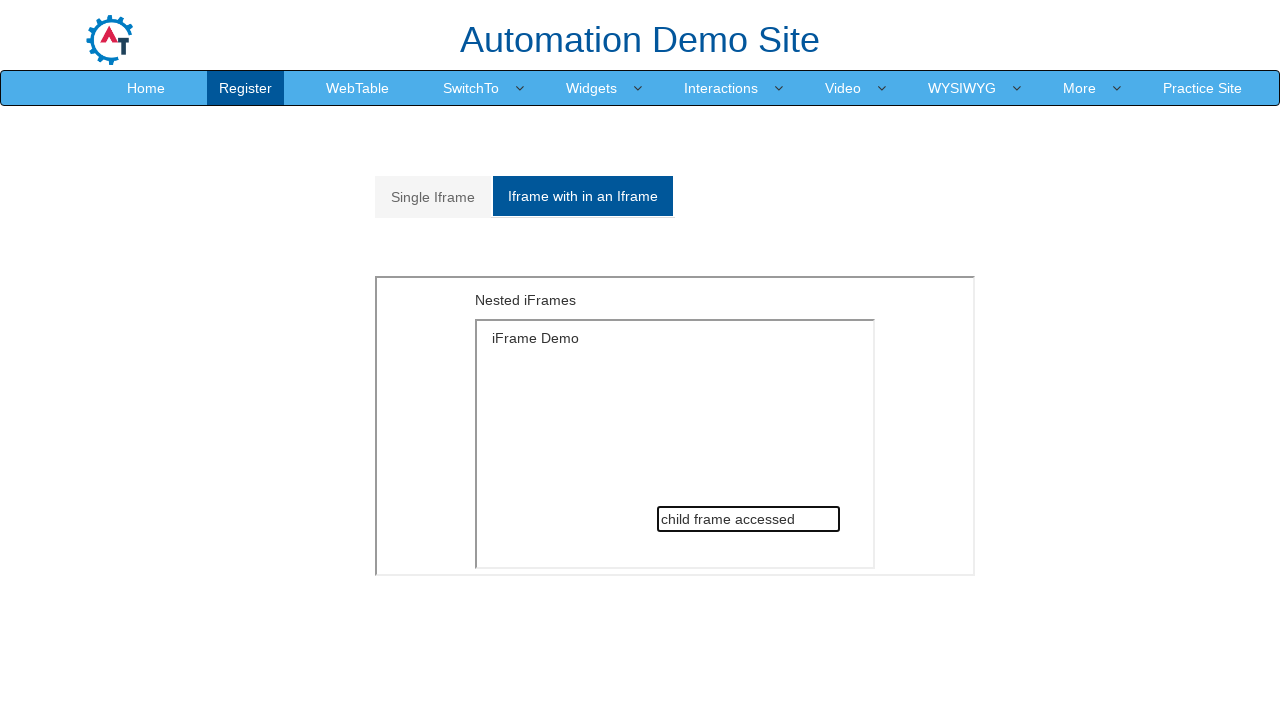